Tests registration form by filling required fields and submitting the form, then verifying successful registration message

Starting URL: http://suninjuly.github.io/registration1.html

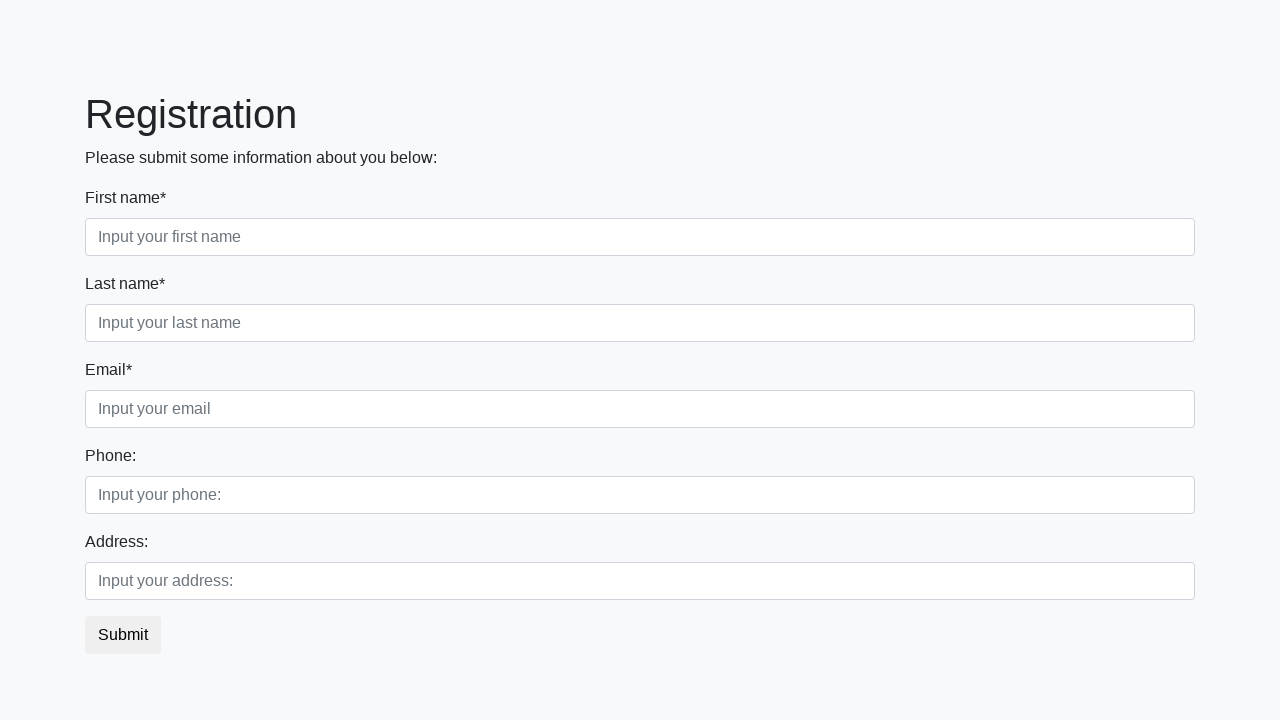

Located all required input fields on registration page 1
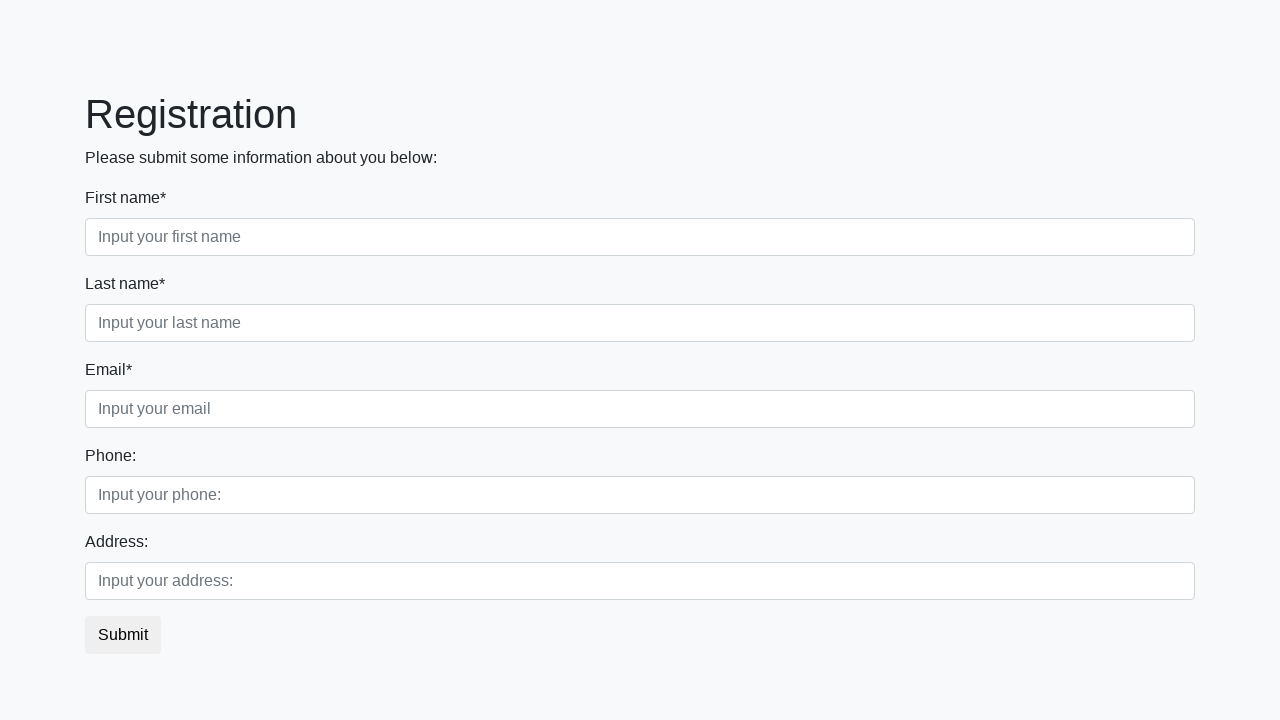

Filled a required input field with 'required' on input[required] >> nth=0
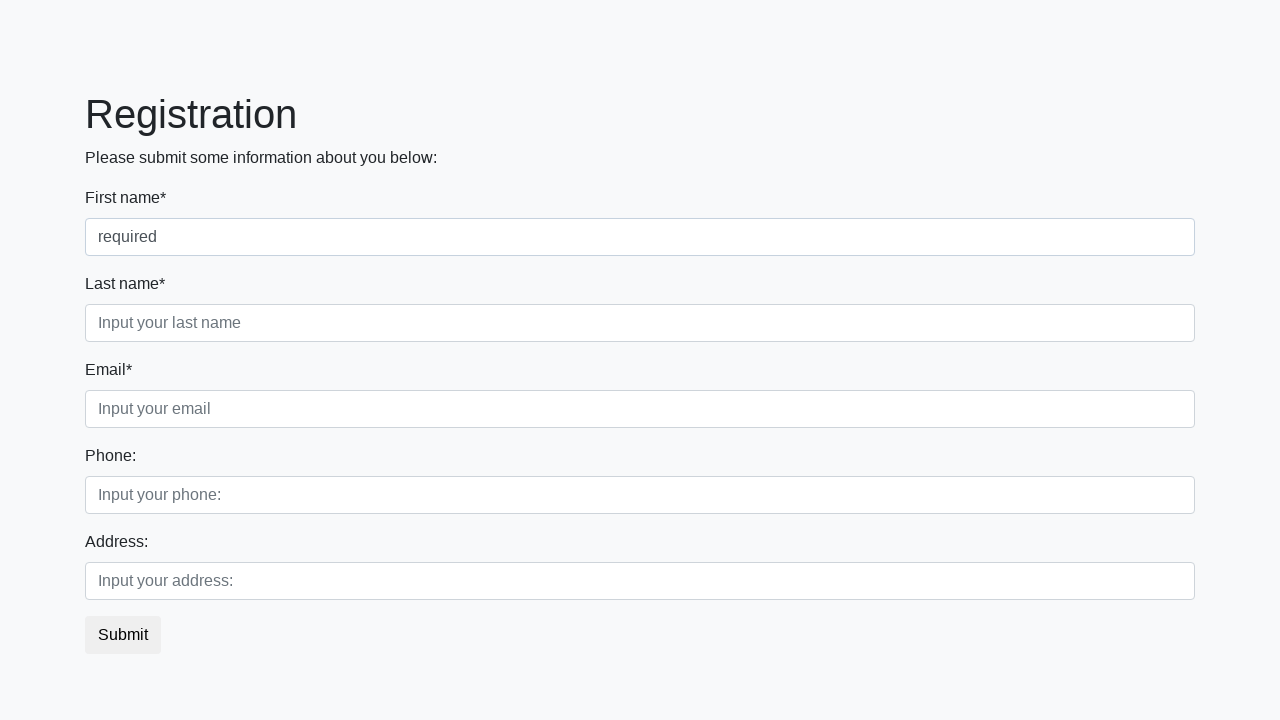

Filled a required input field with 'required' on input[required] >> nth=1
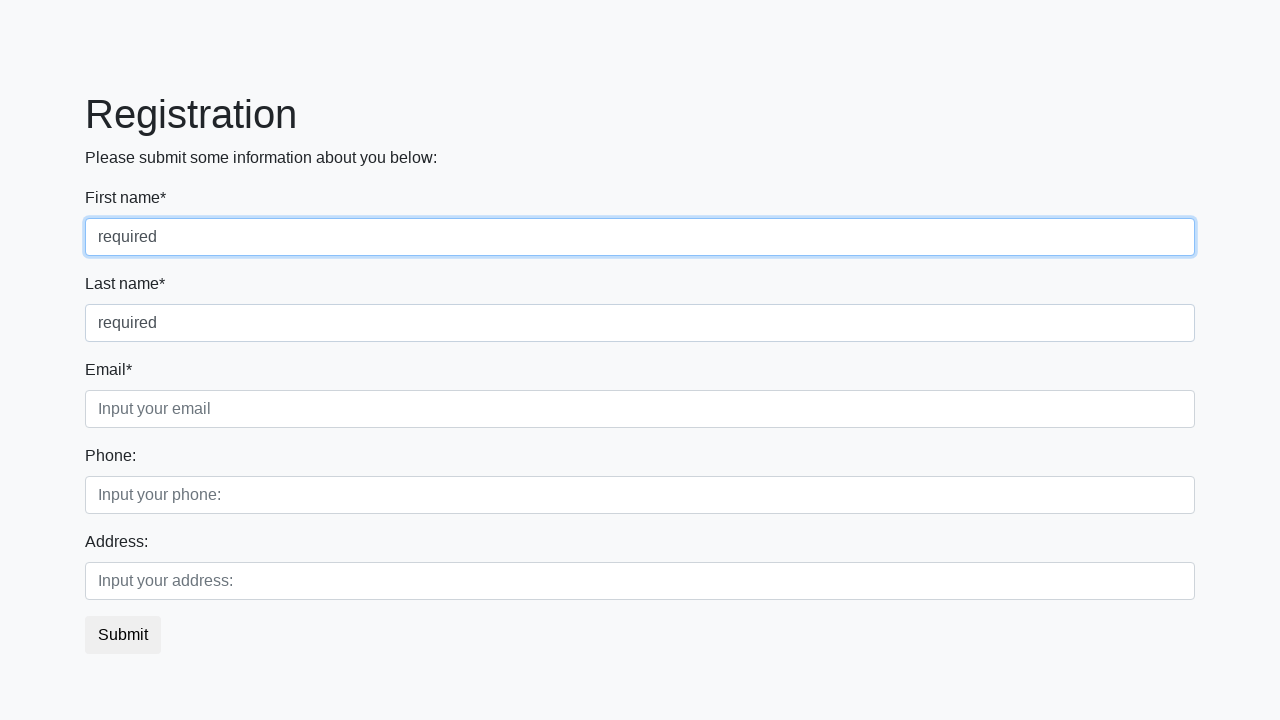

Filled a required input field with 'required' on input[required] >> nth=2
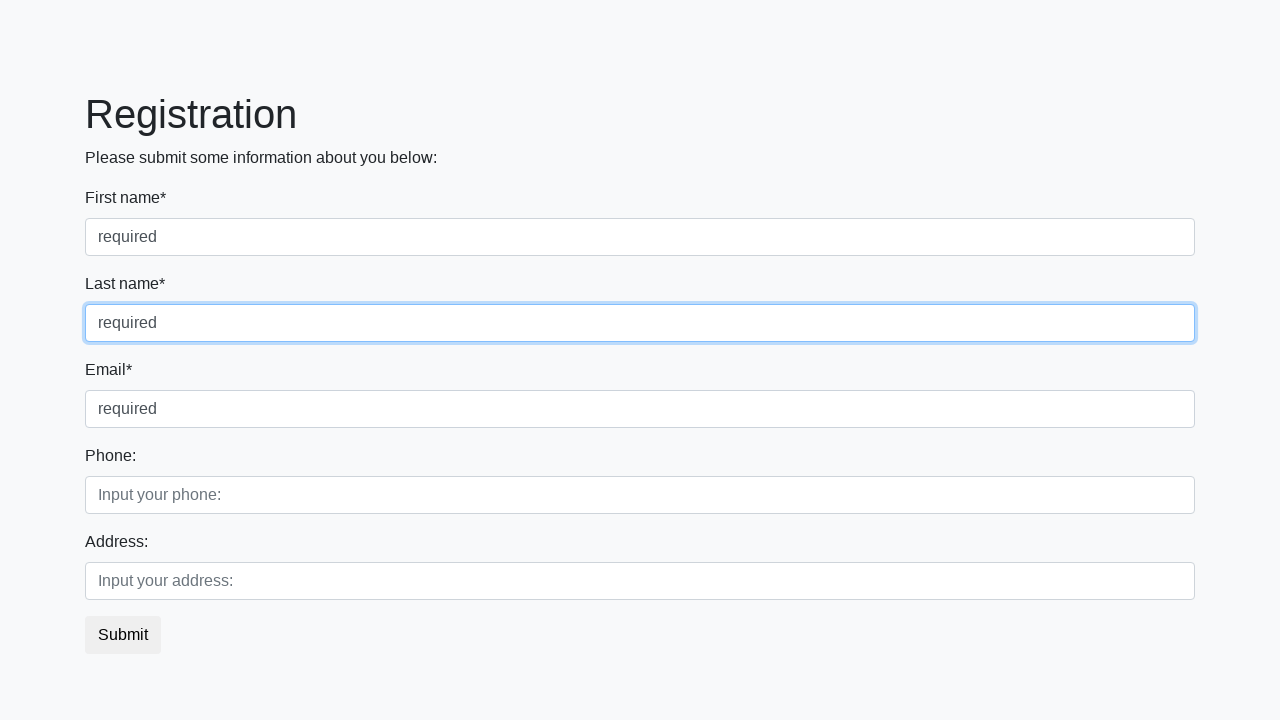

Clicked submit button on registration page 1 at (123, 635) on button.btn
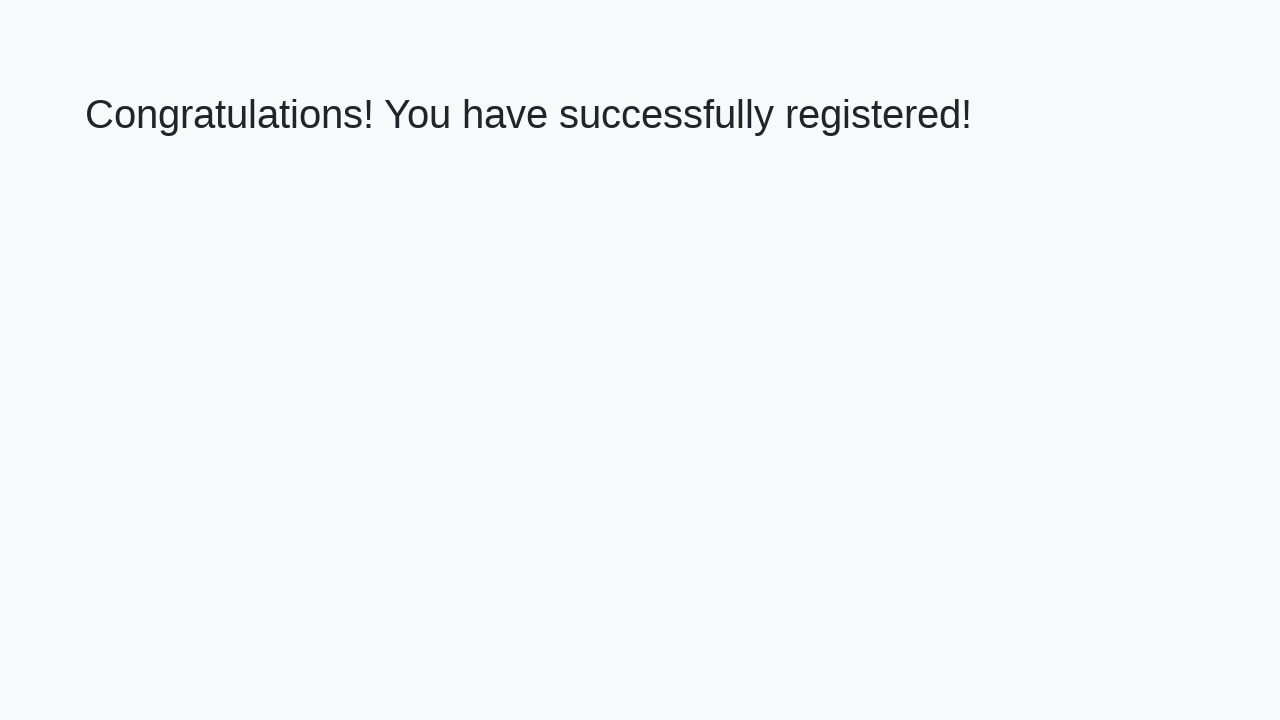

Success message appeared on registration page 1
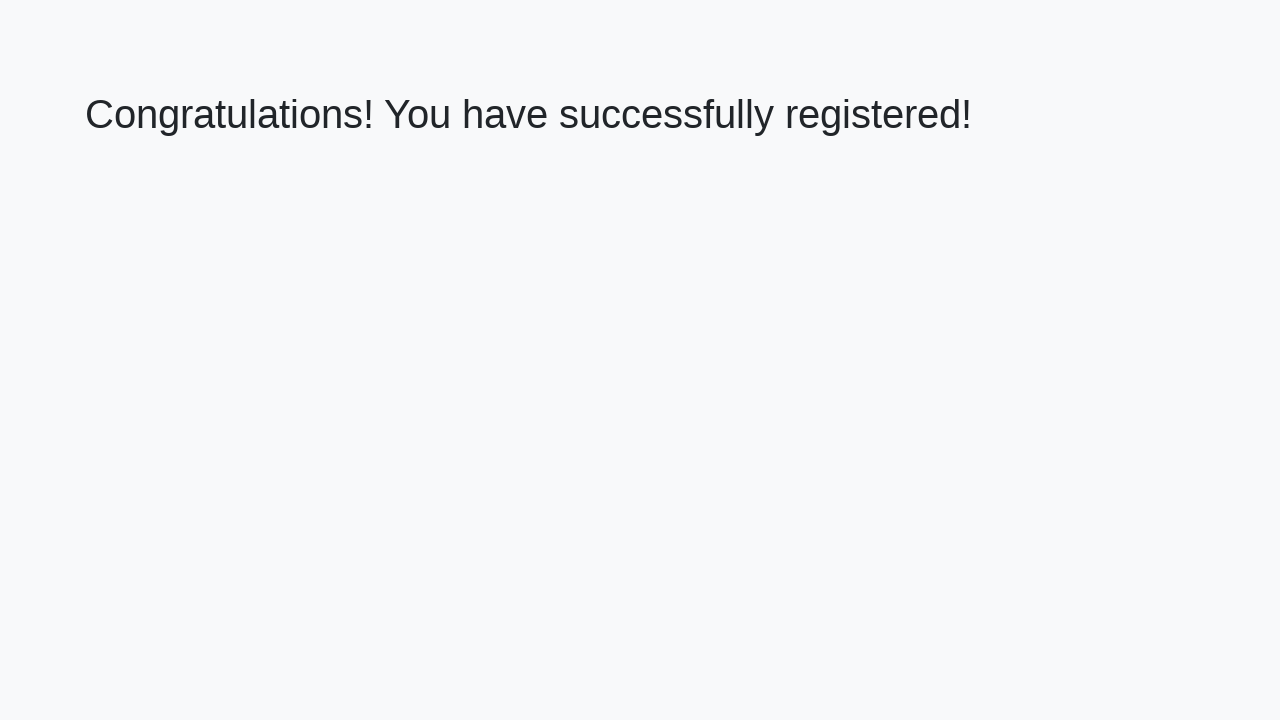

Navigated to registration page 2
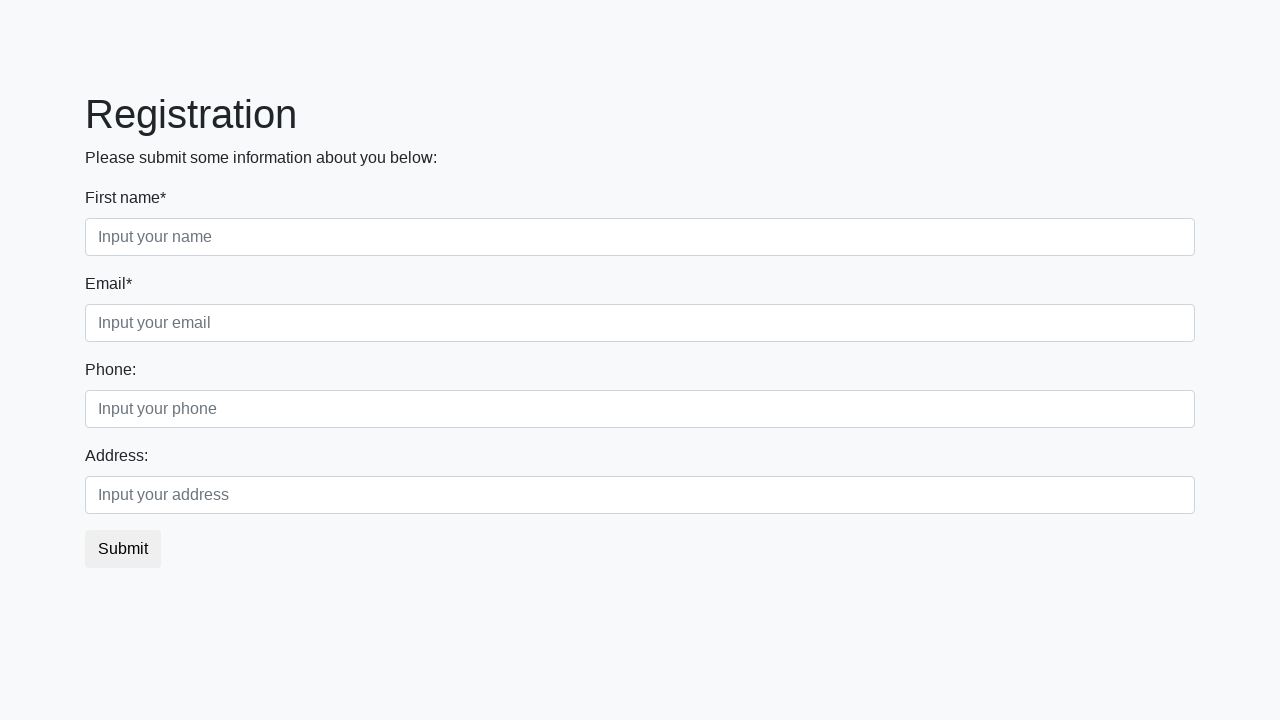

Located all required input fields on registration page 2
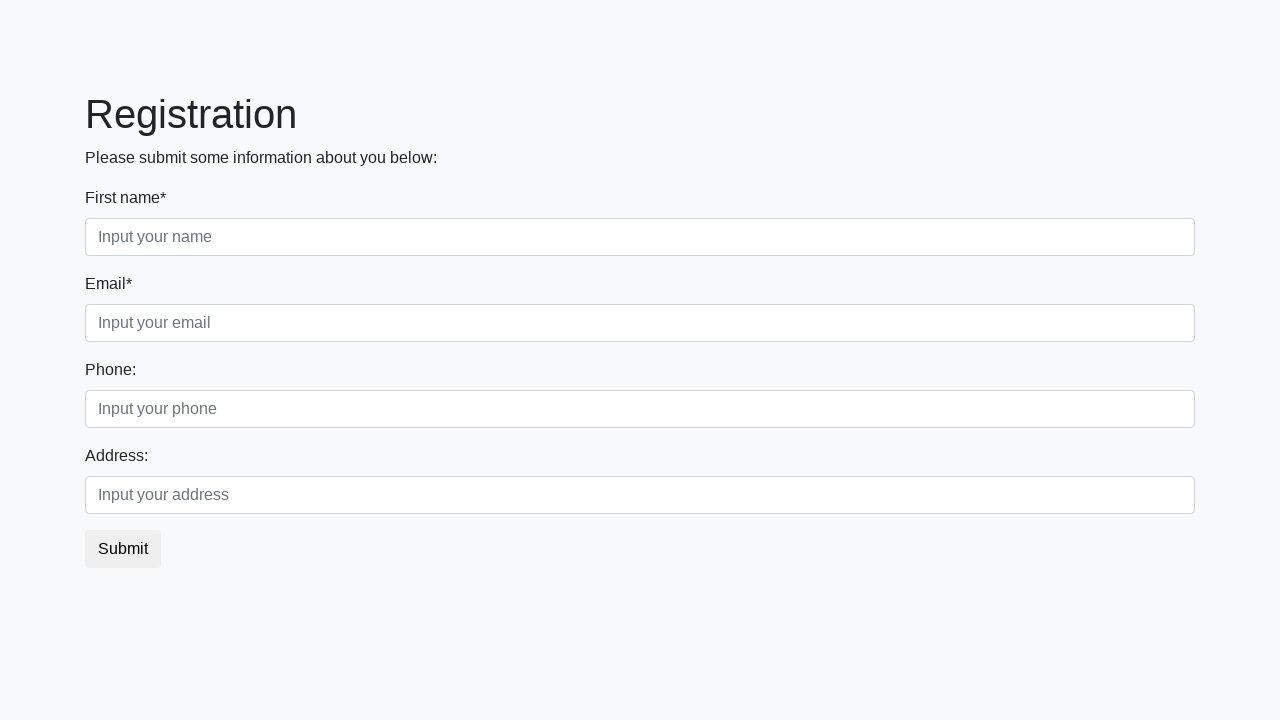

Filled a required input field with 'required' on page 2 on input[required] >> nth=0
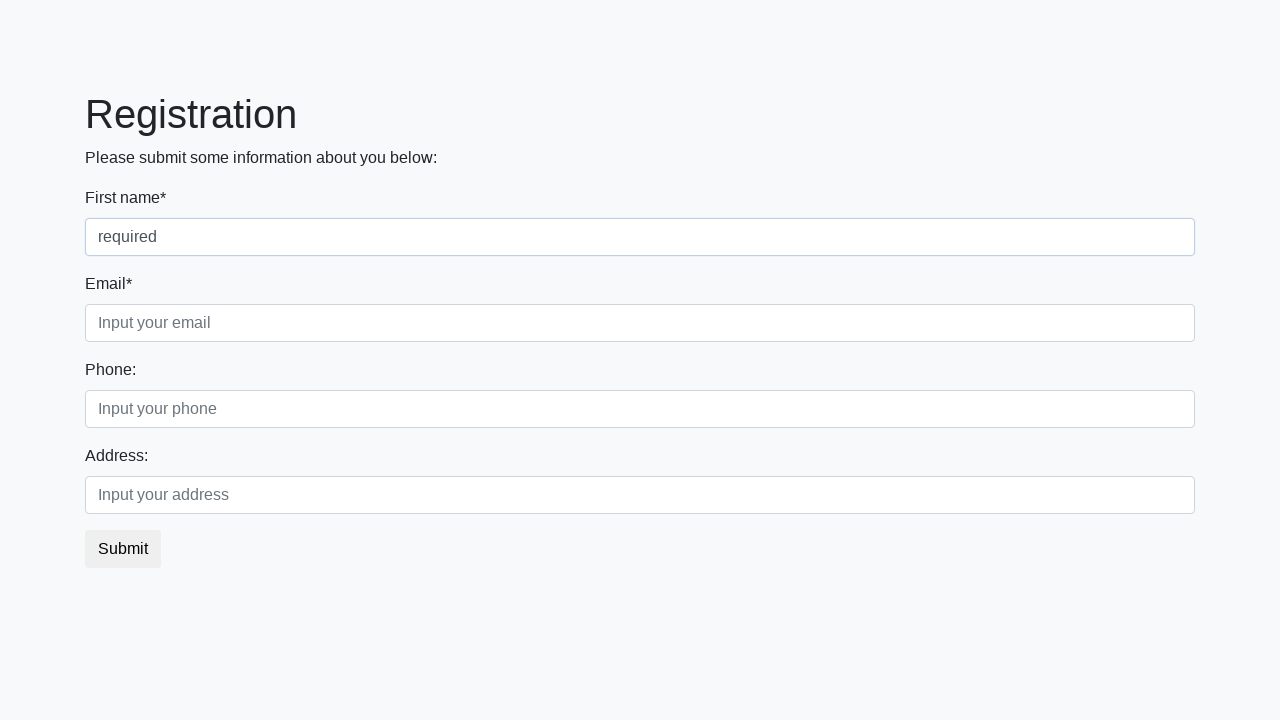

Filled a required input field with 'required' on page 2 on input[required] >> nth=1
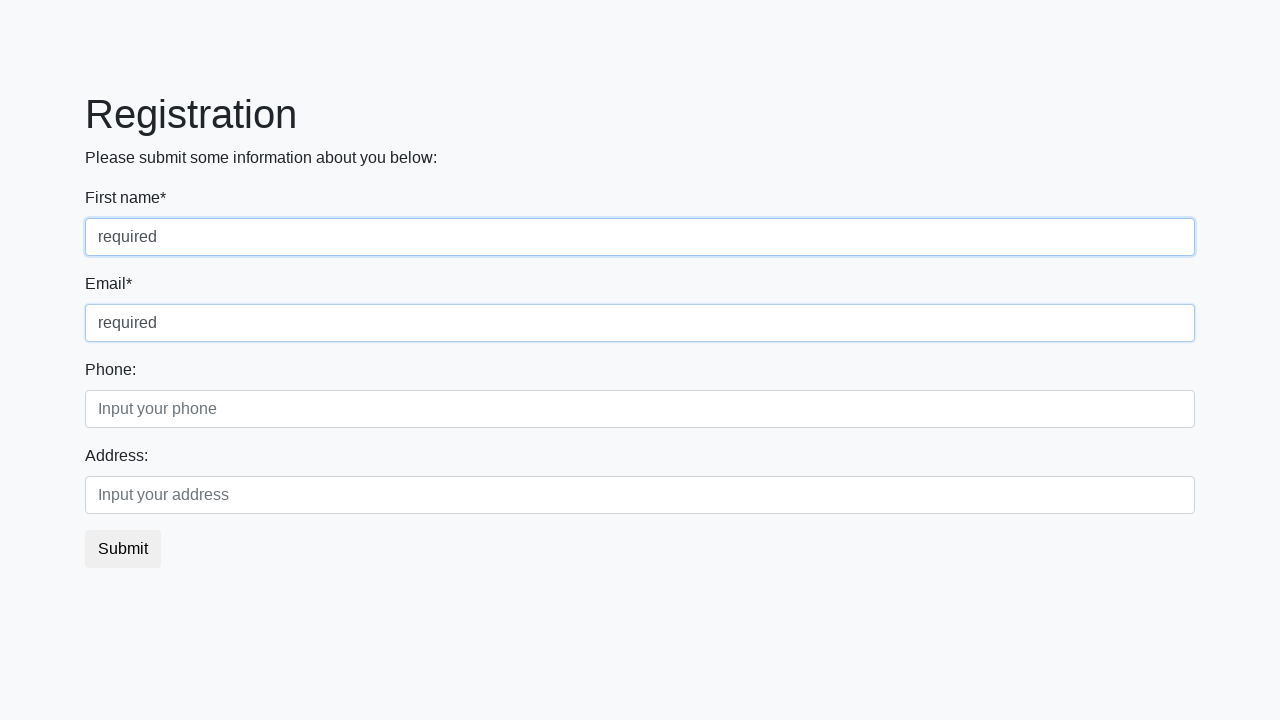

Clicked submit button on registration page 2 at (123, 549) on button.btn
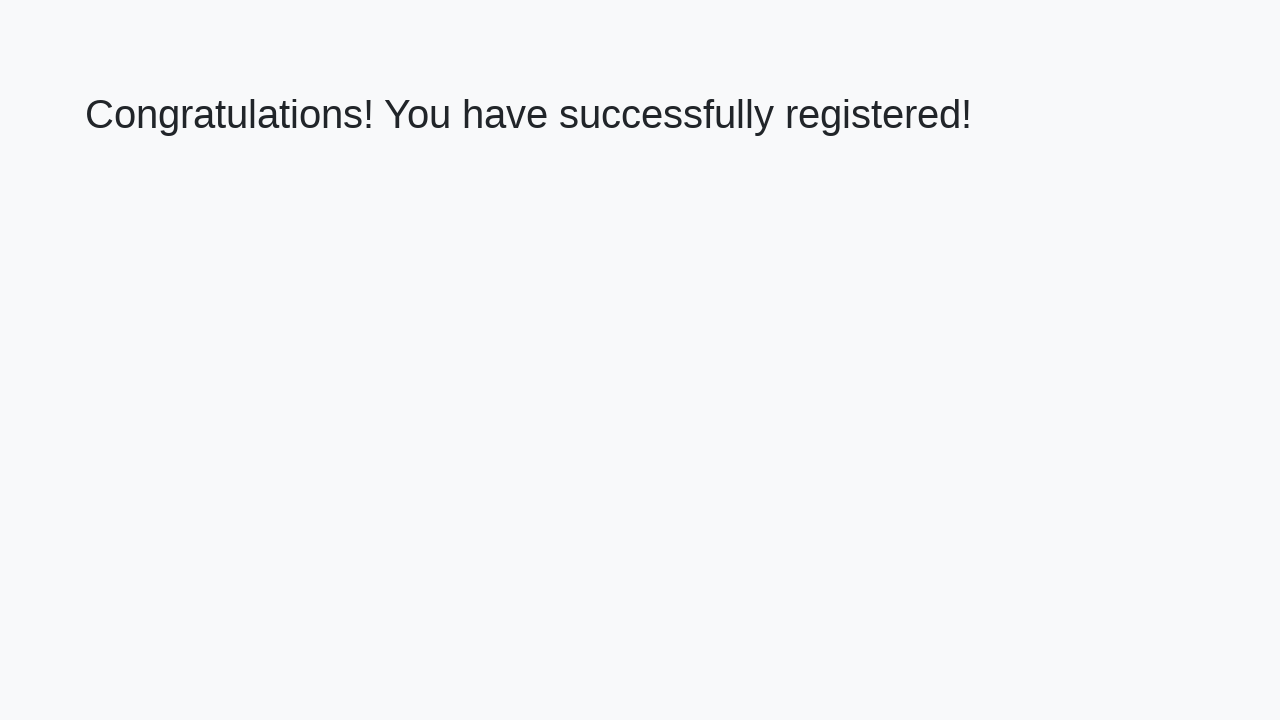

Success message appeared on registration page 2
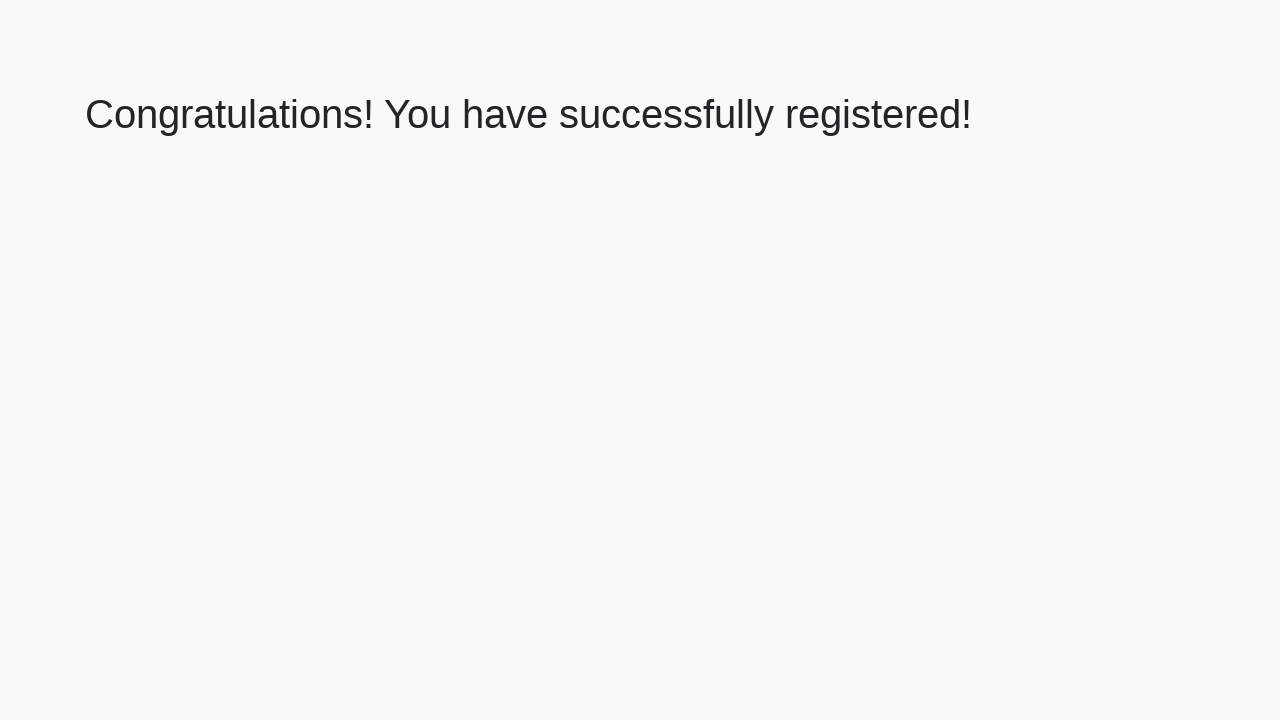

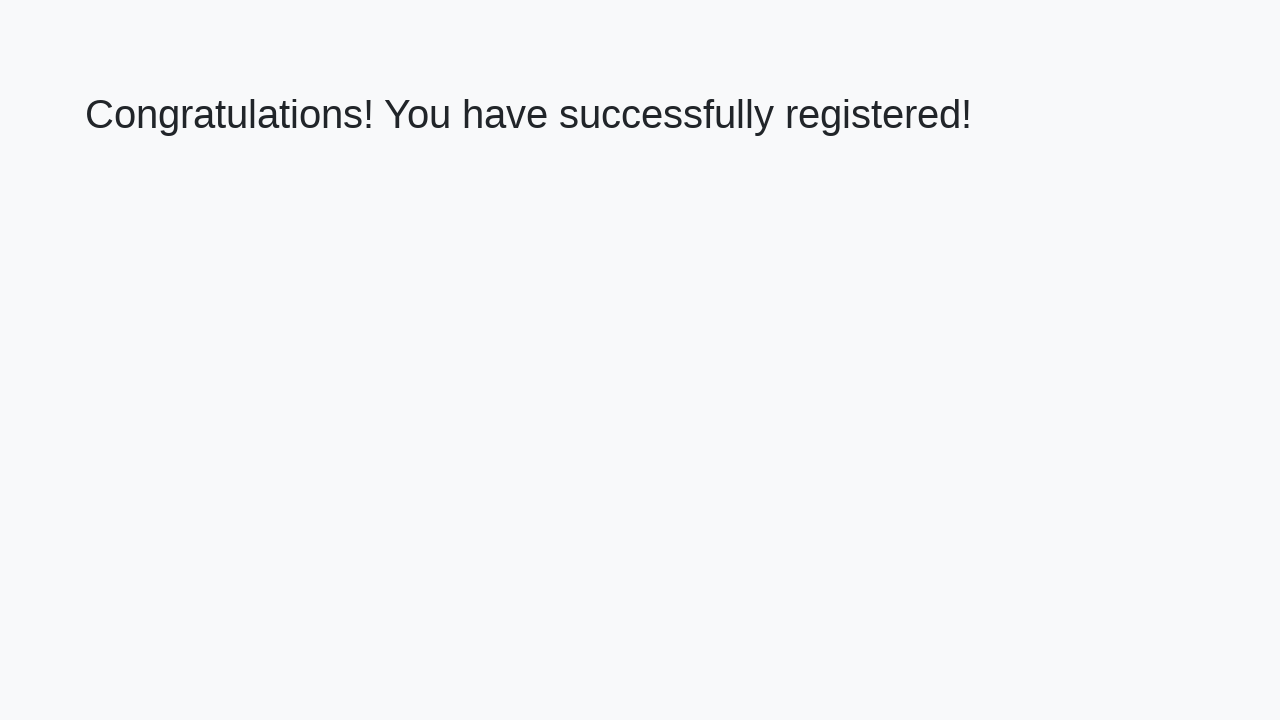